Navigates to a demo e-commerce site and verifies the page loads by getting the title

Starting URL: https://demo.nopcommerce.com/

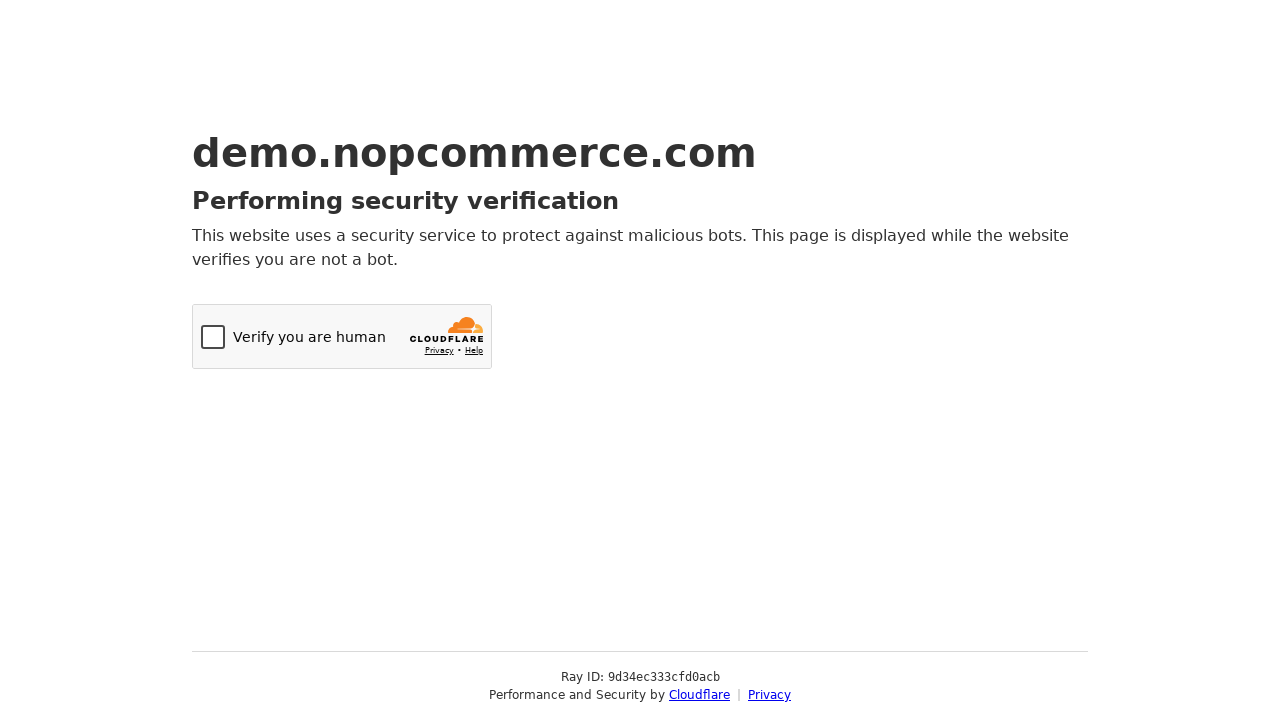

Retrieved page title to verify page loaded
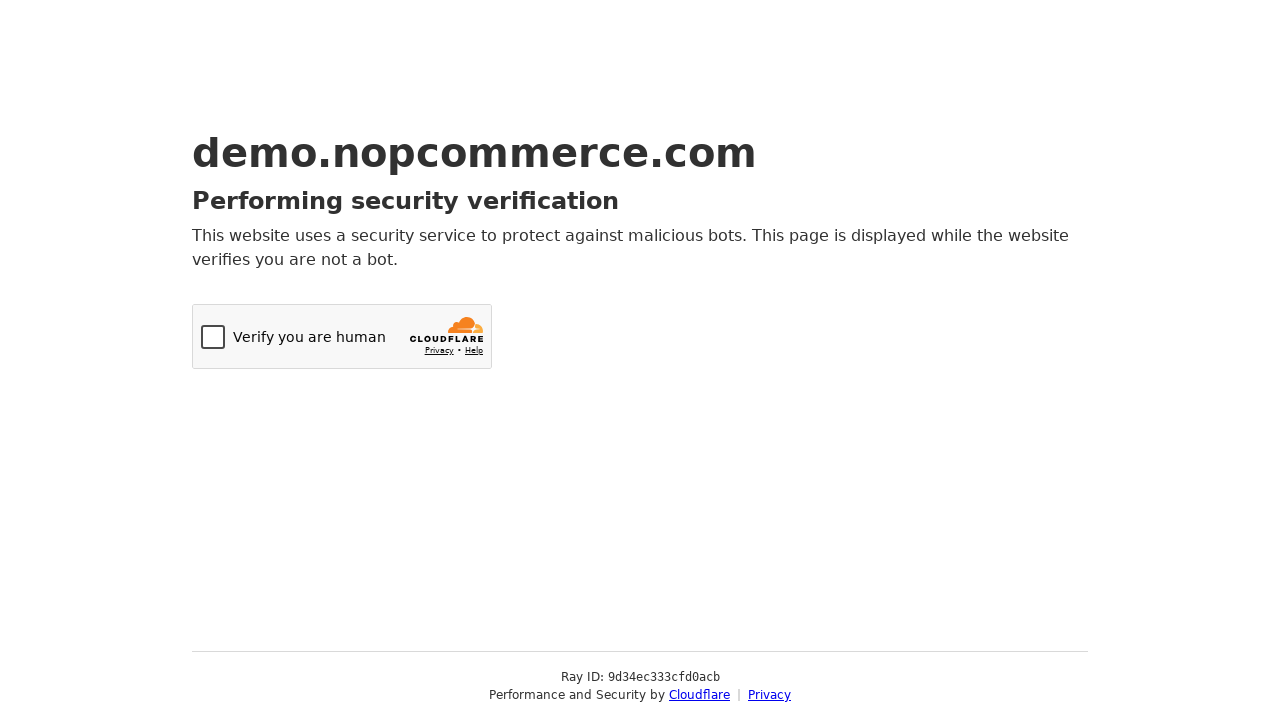

Navigated to demo nopcommerce site at https://demo.nopcommerce.com/
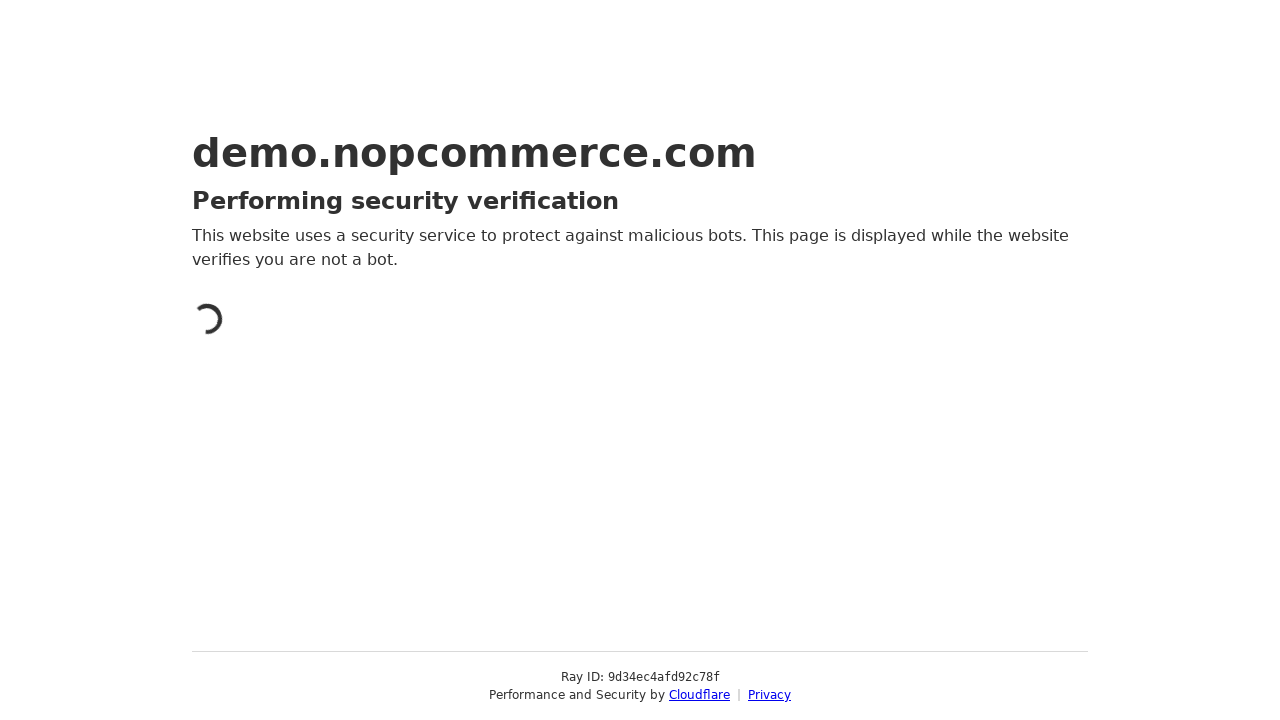

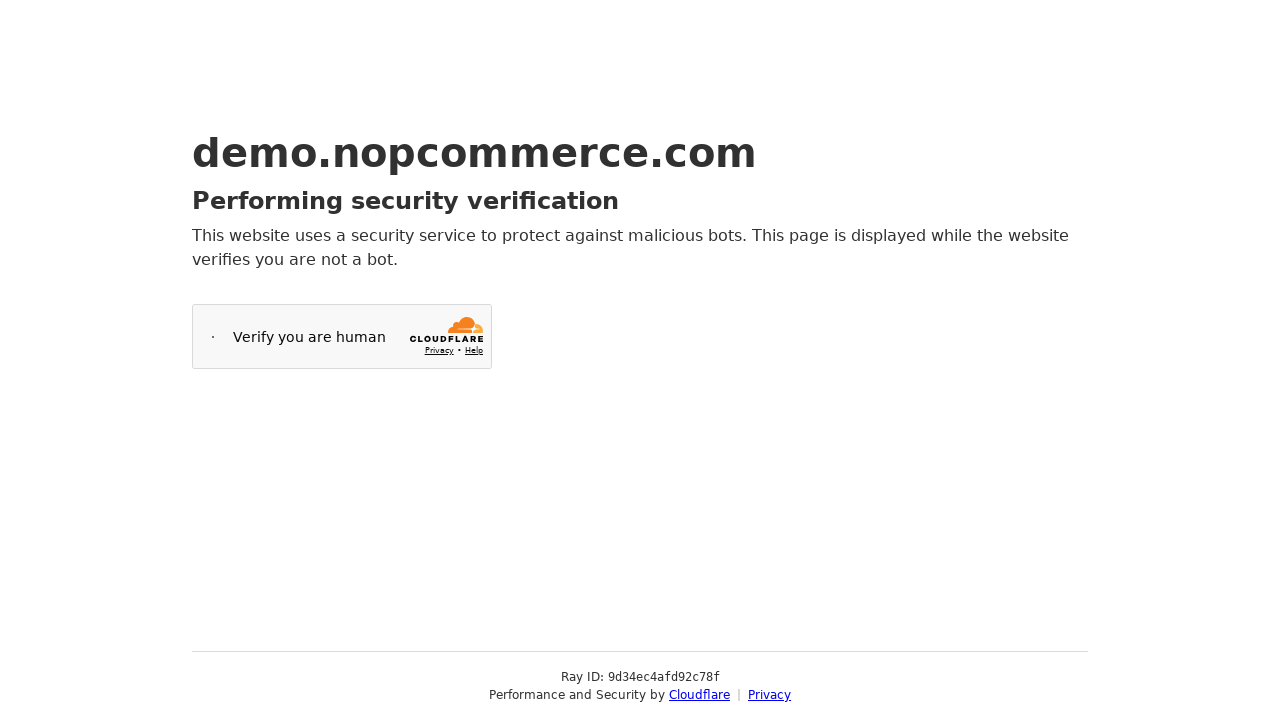